Tests E-Prime checker with typewriter's apostrophe (straight quote)

Starting URL: https://www.exploratorytestingacademy.com/app/

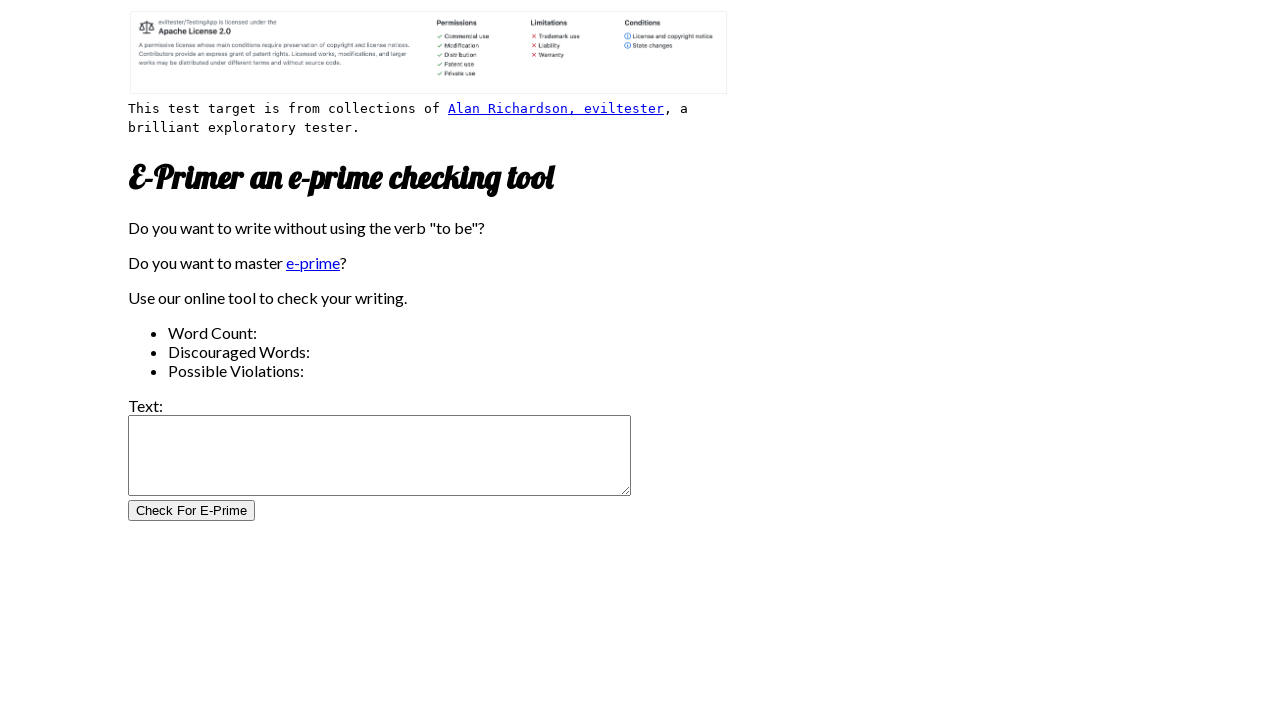

Filled input field with 'typewriter's apostrophe' (straight quote) on #inputtext
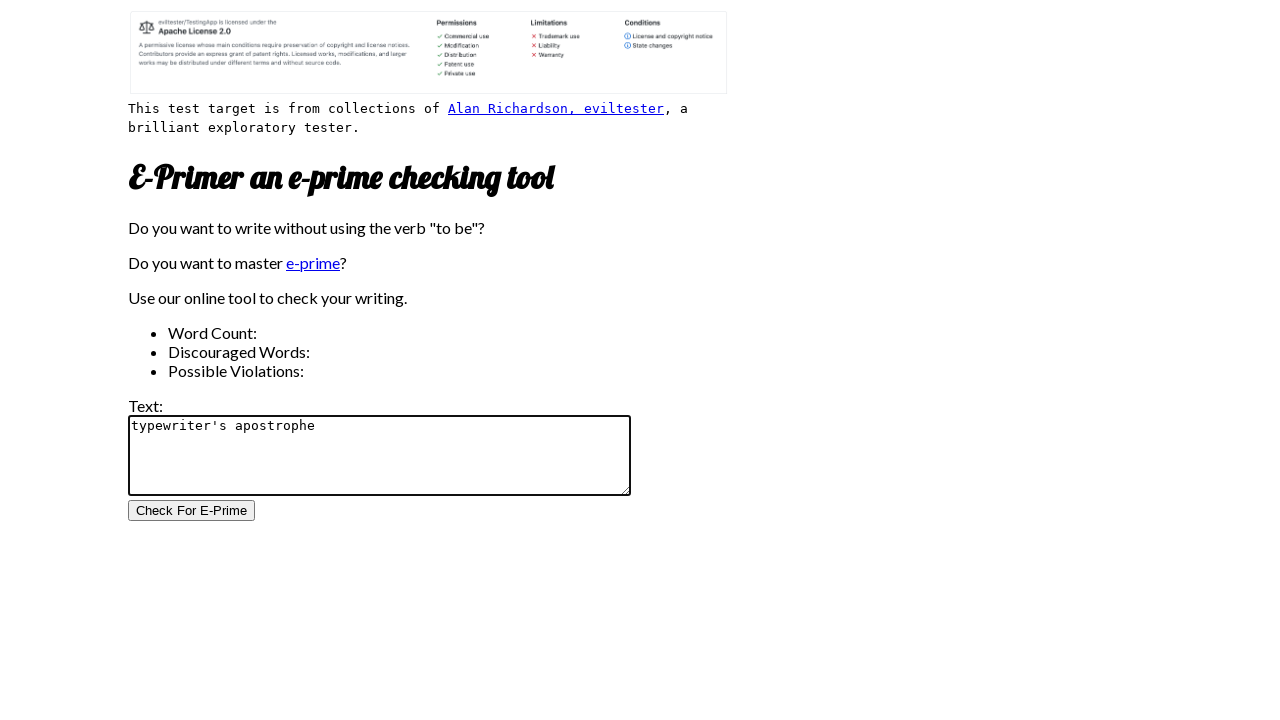

Clicked E-Prime check button at (192, 511) on #CheckForEPrimeButton
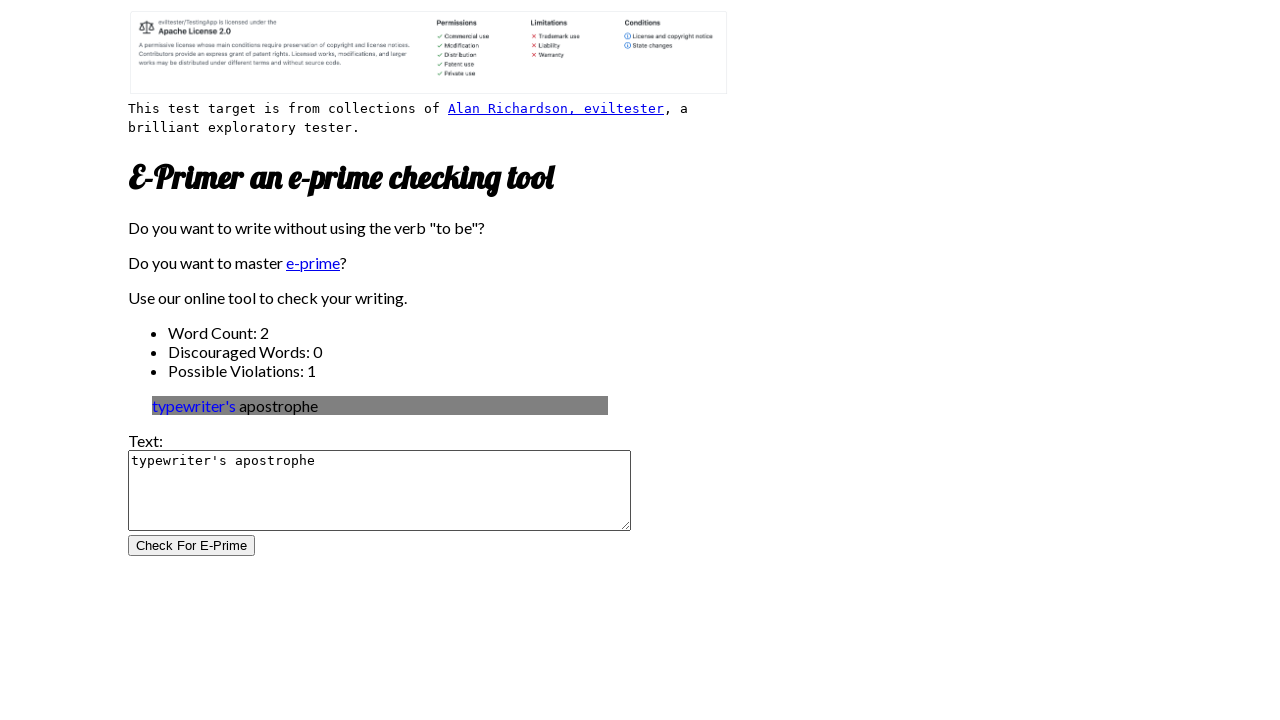

E-Prime check results loaded
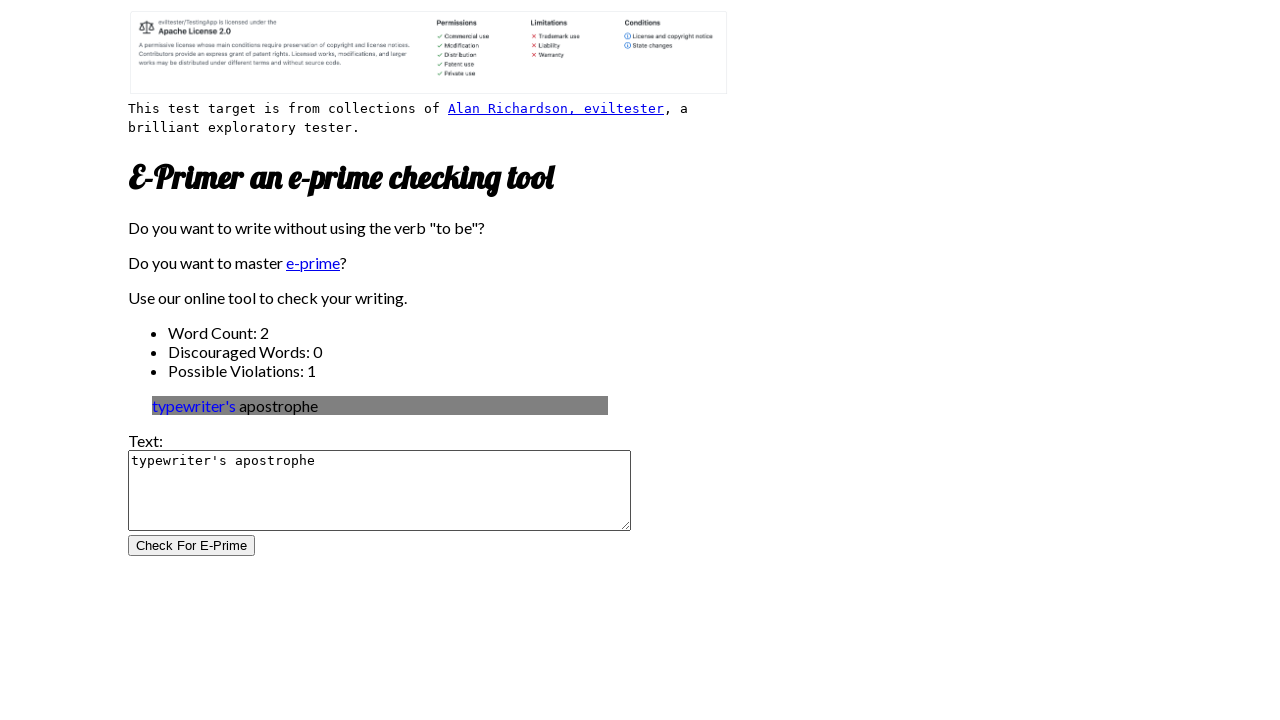

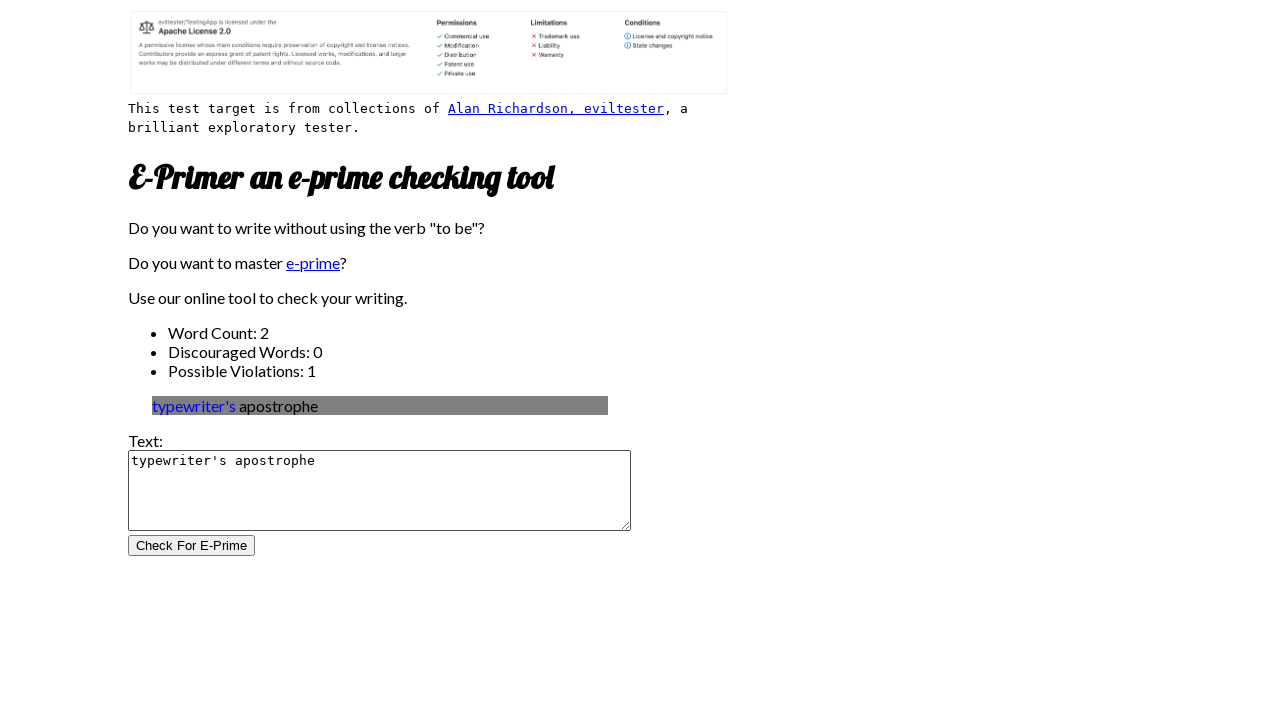